Tests popup window handling by opening a popup window, switching to it, closing it, and returning to the main window

Starting URL: http://www.omayo.blogspot.com

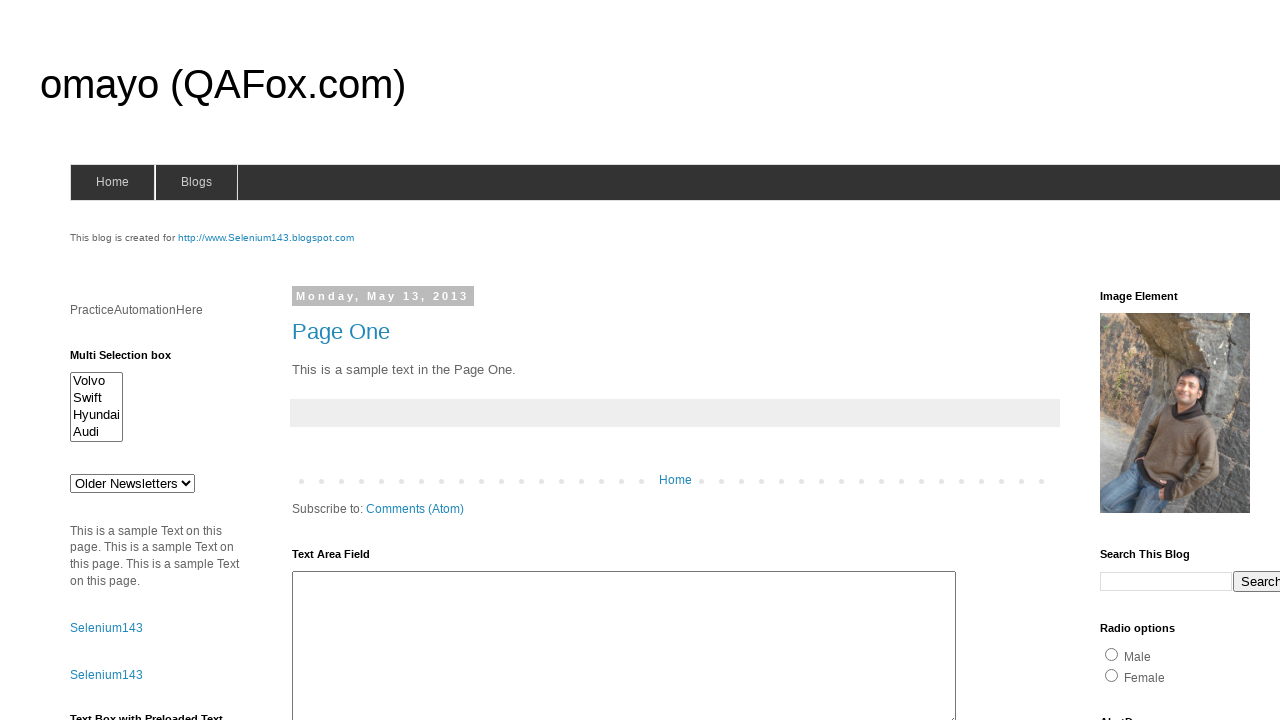

Clicked link to open popup window at (132, 360) on a:has-text('Open a popup window')
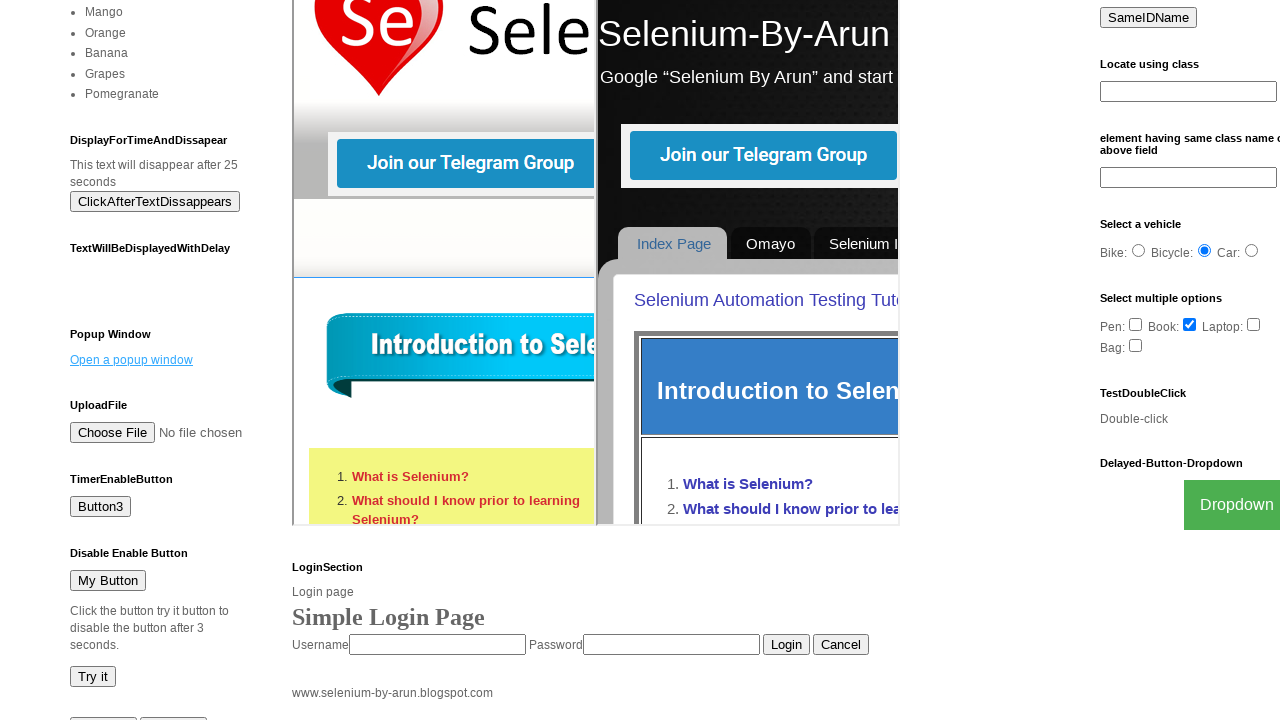

Waited for popup window to open
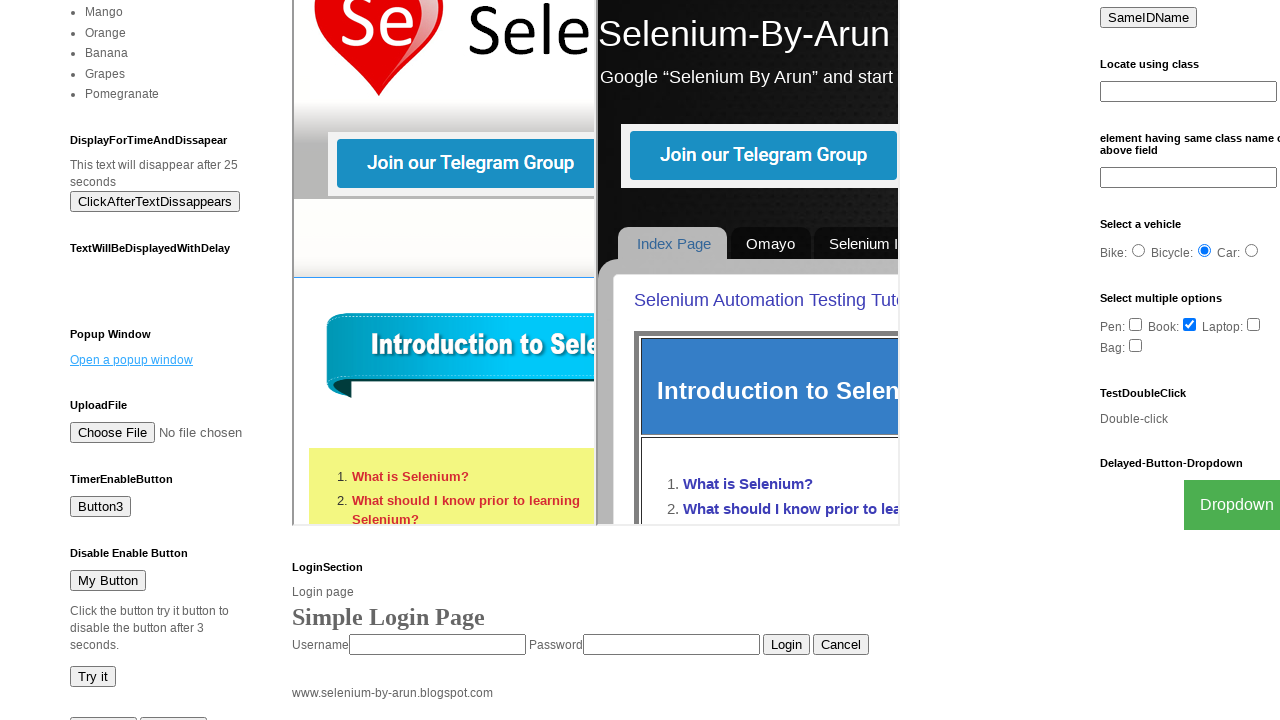

Retrieved all page contexts from browser
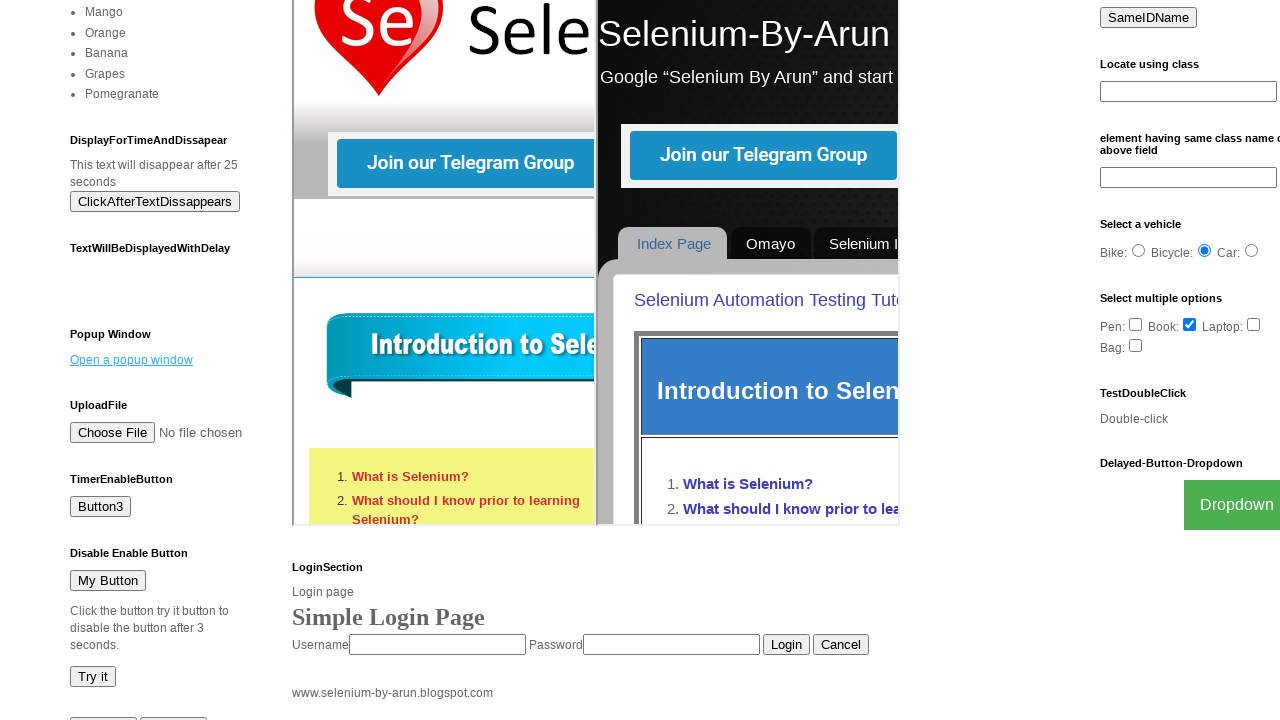

Switched to popup window
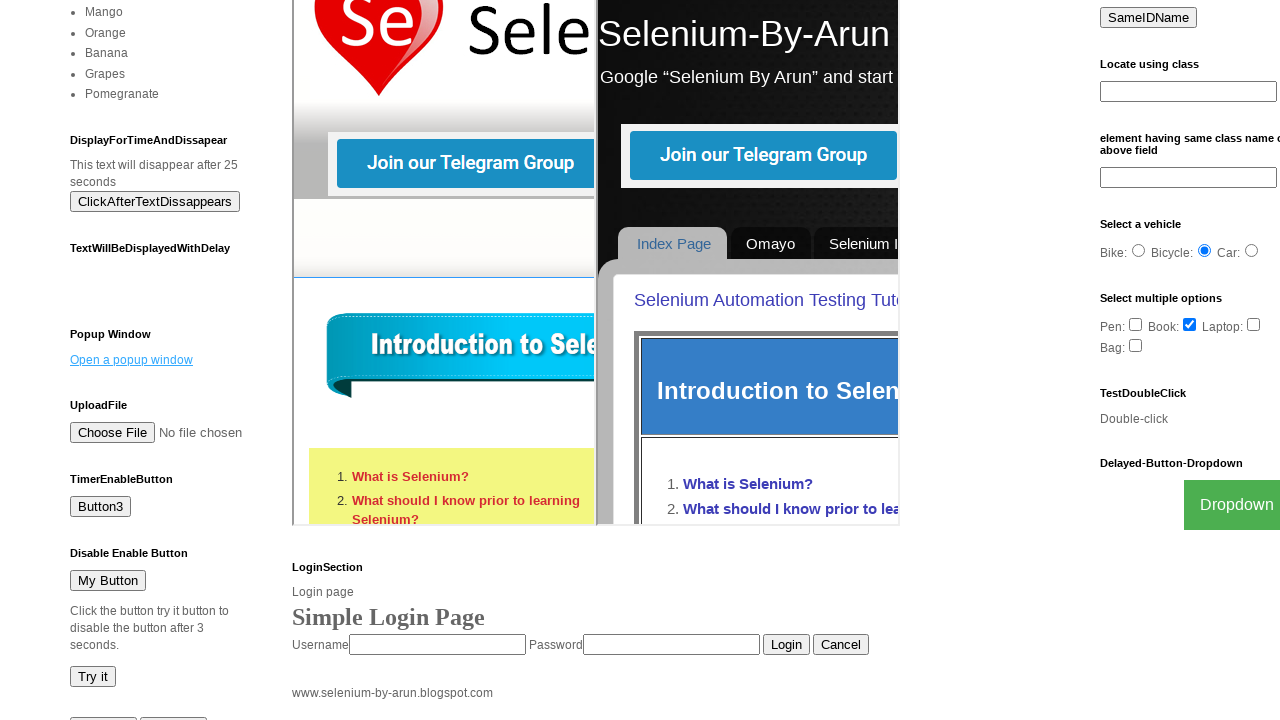

Closed the popup window
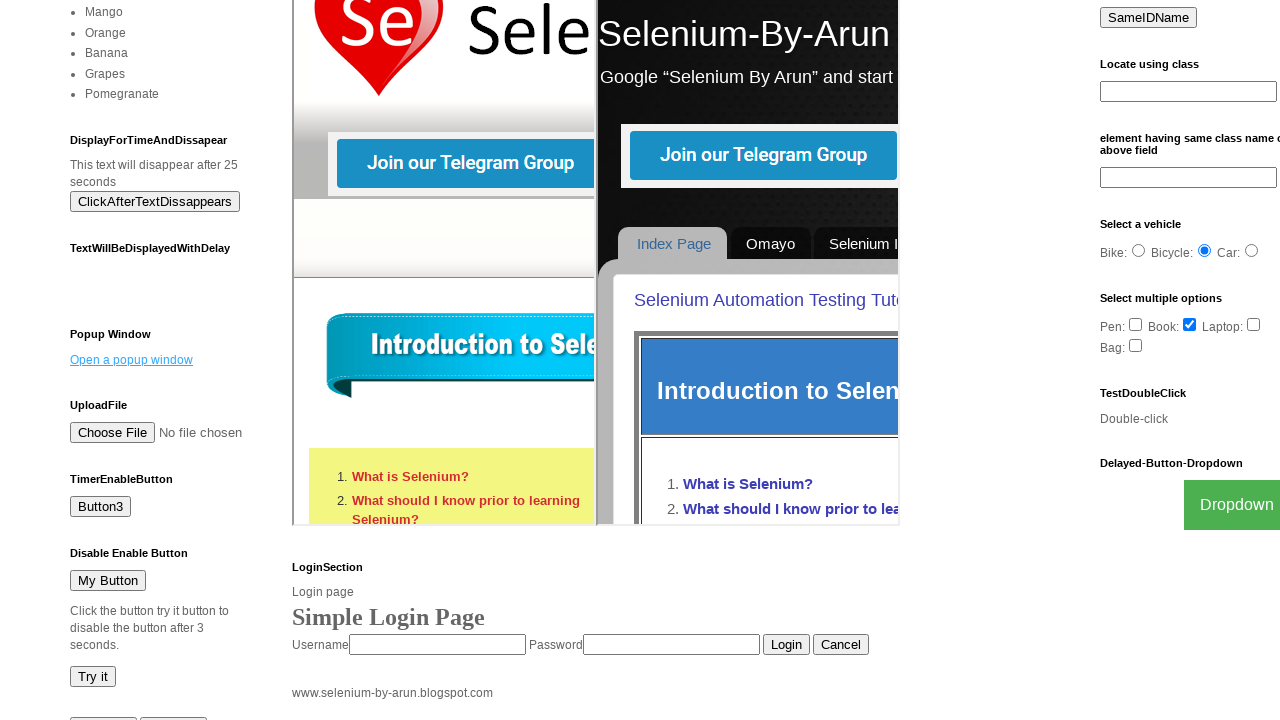

Returned to main window after popup closure
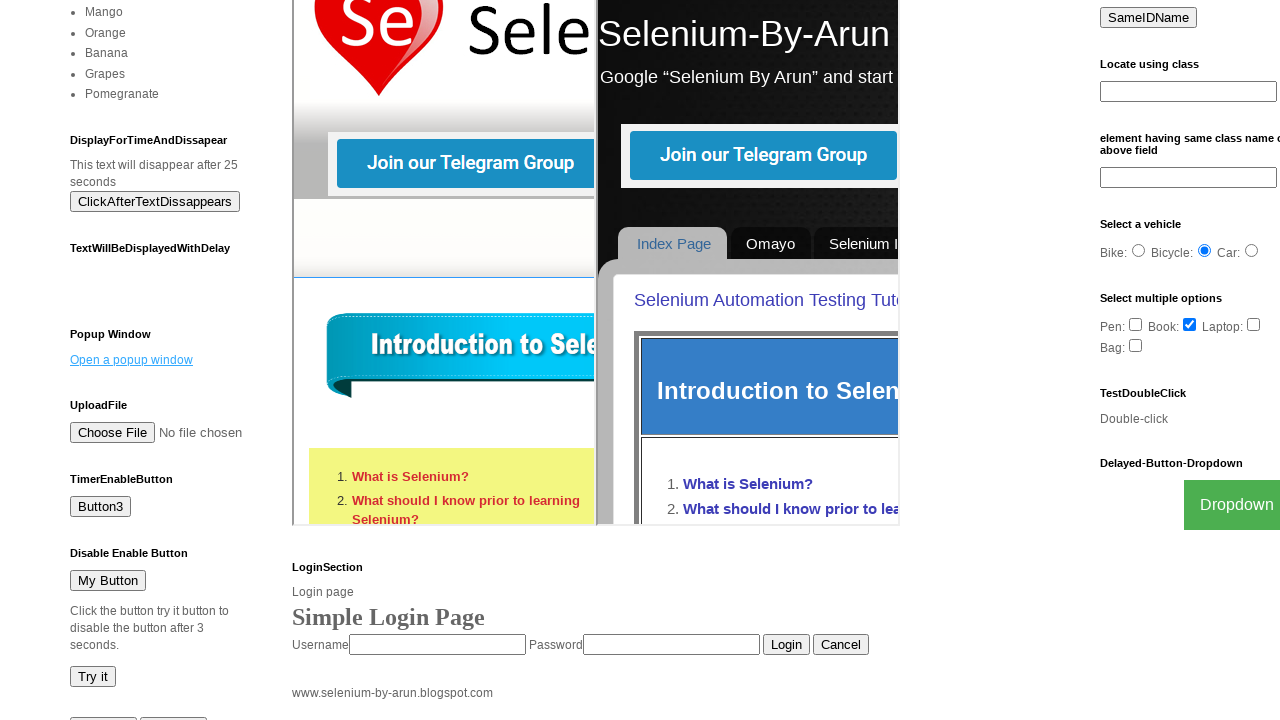

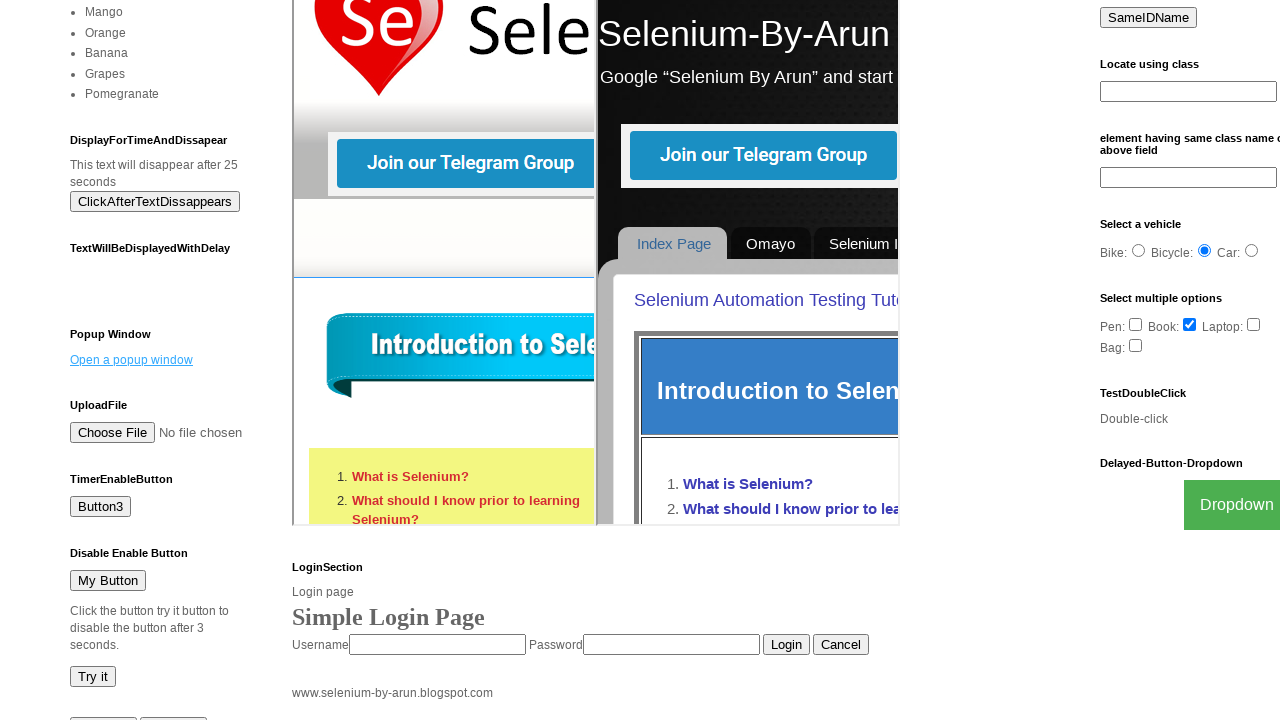